Tests navigation on SGGS website by clicking a partial link text for "Rules and" and then clicking on the first "View Details" button

Starting URL: https://www.sggs.ac.in/

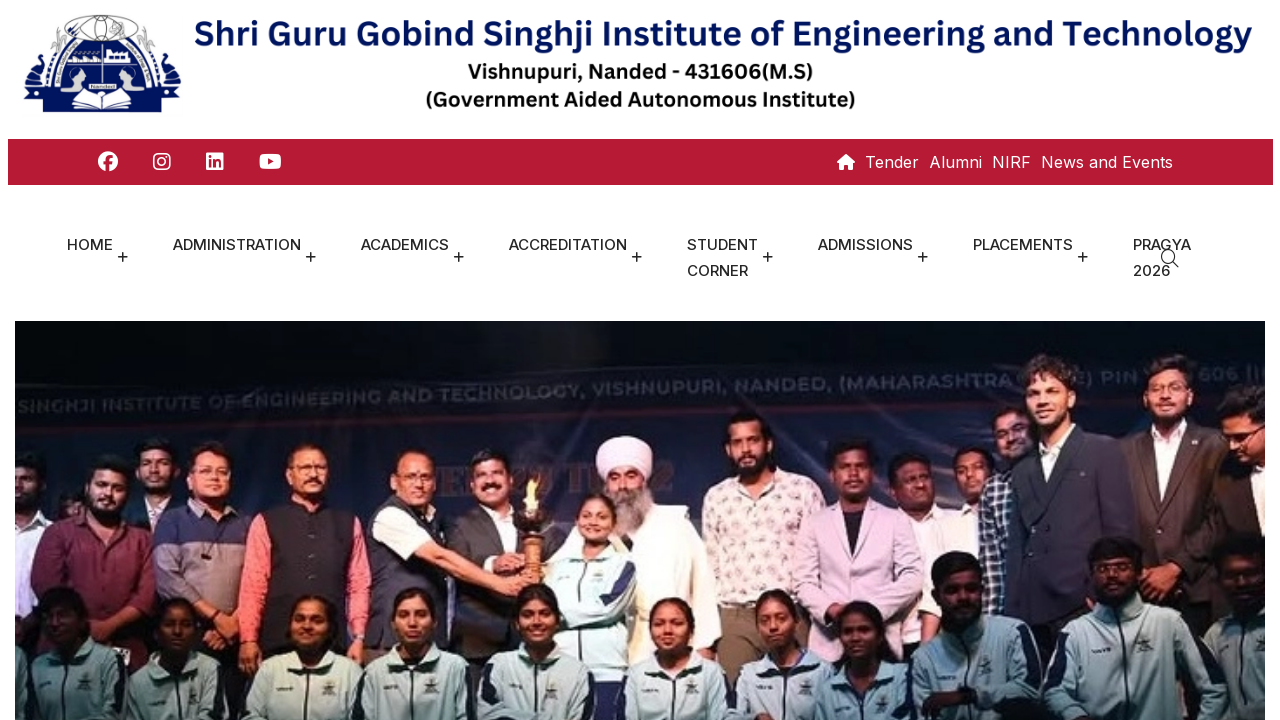

Clicked on partial link text 'Rules and' at (521, 450) on a:has-text('Rules and')
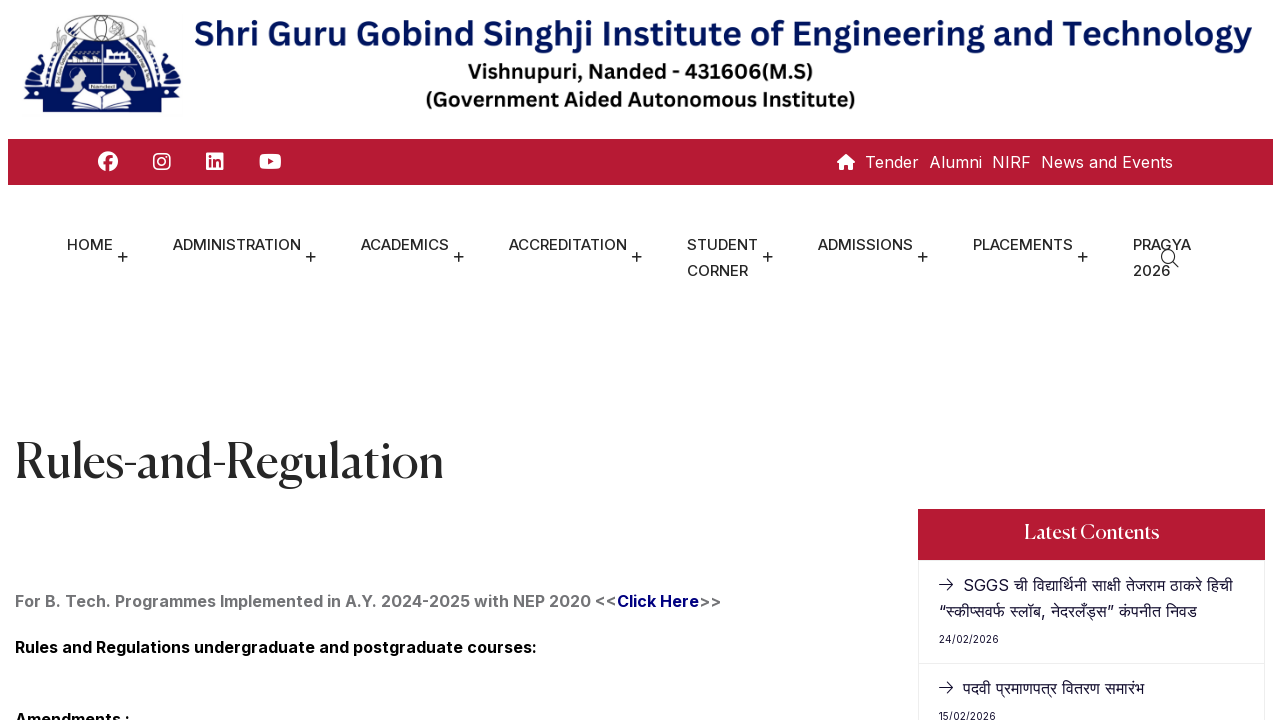

Waited 1 second for page to load
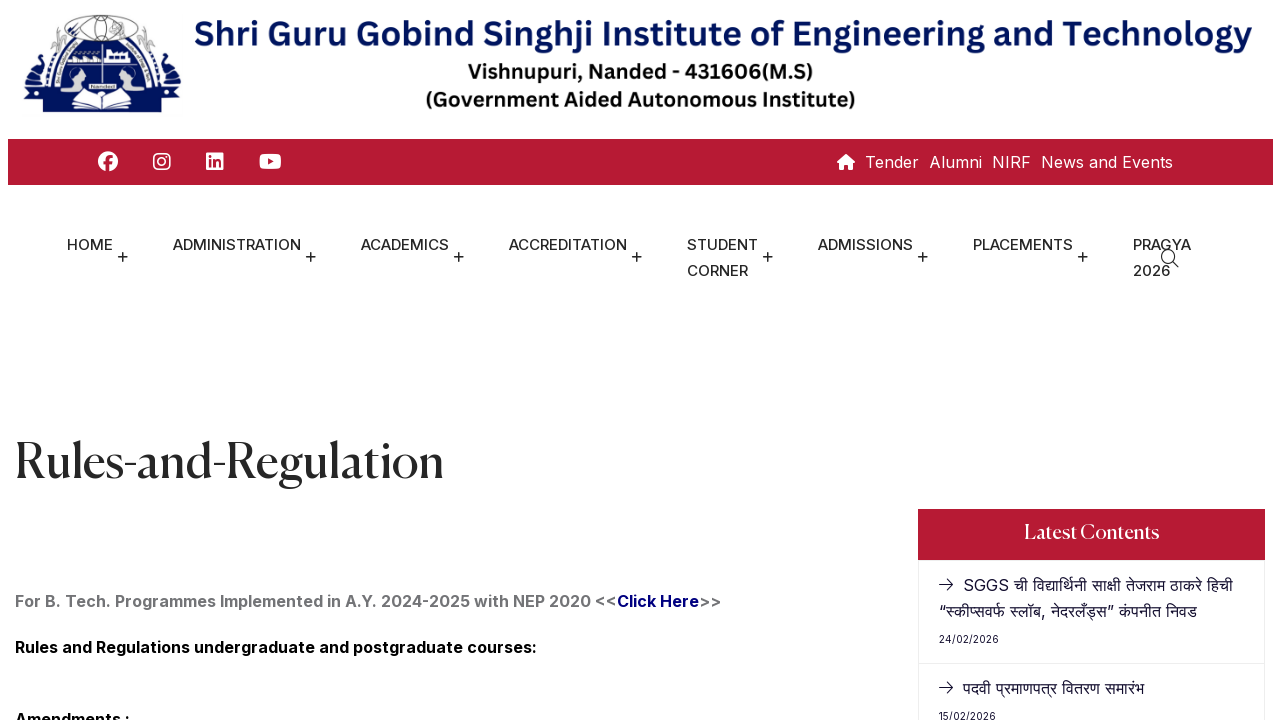

Clicked on the first 'View Details' button at (125, 360) on (//span[text()=' View Details'])[1]
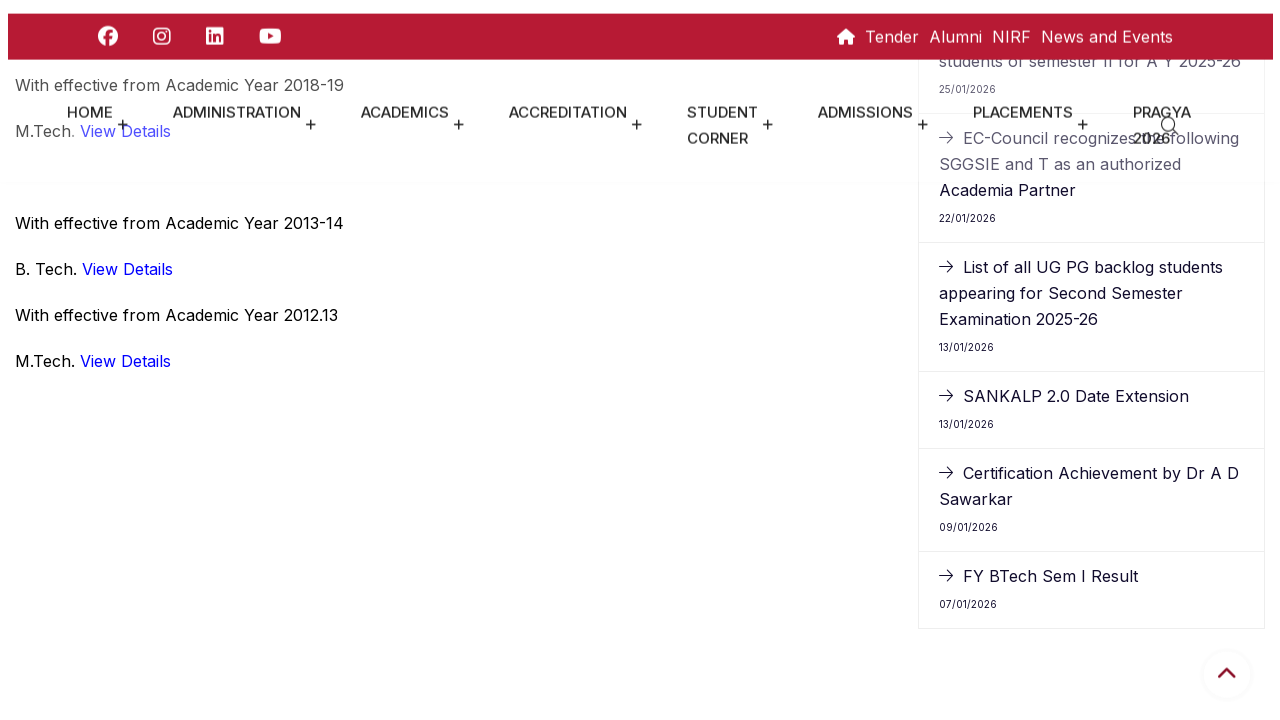

Waited 3 seconds for content to load
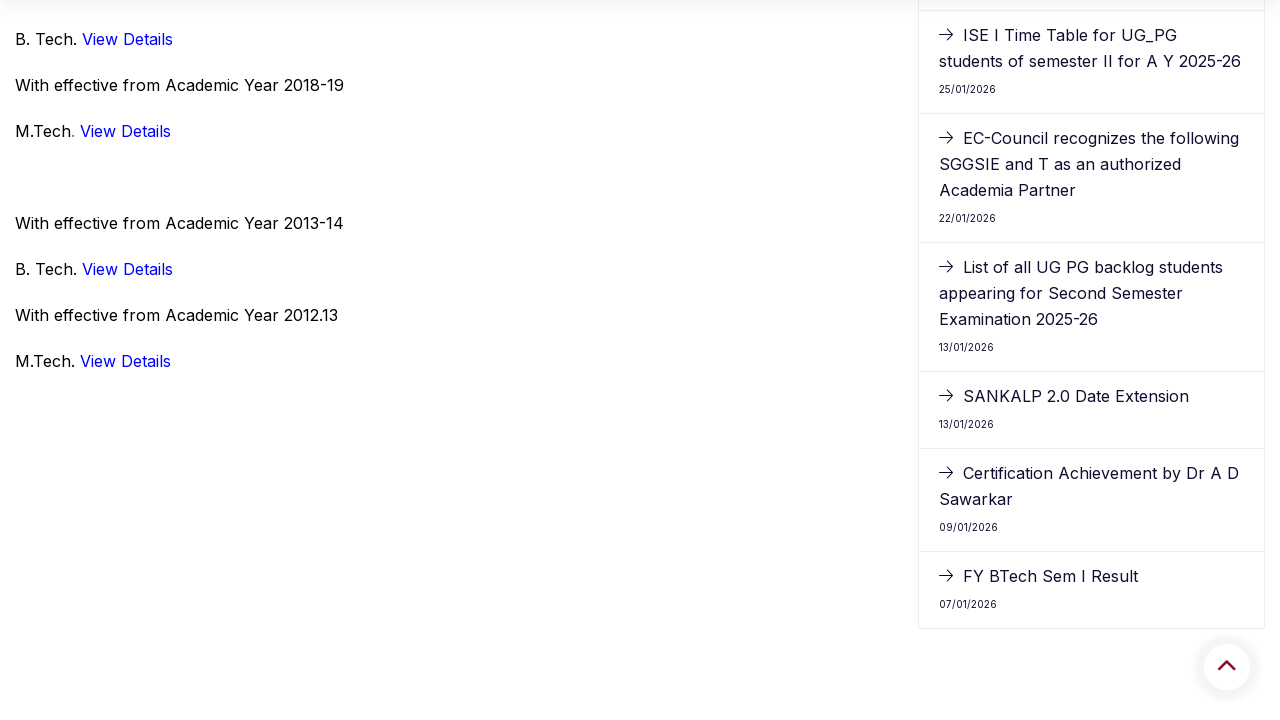

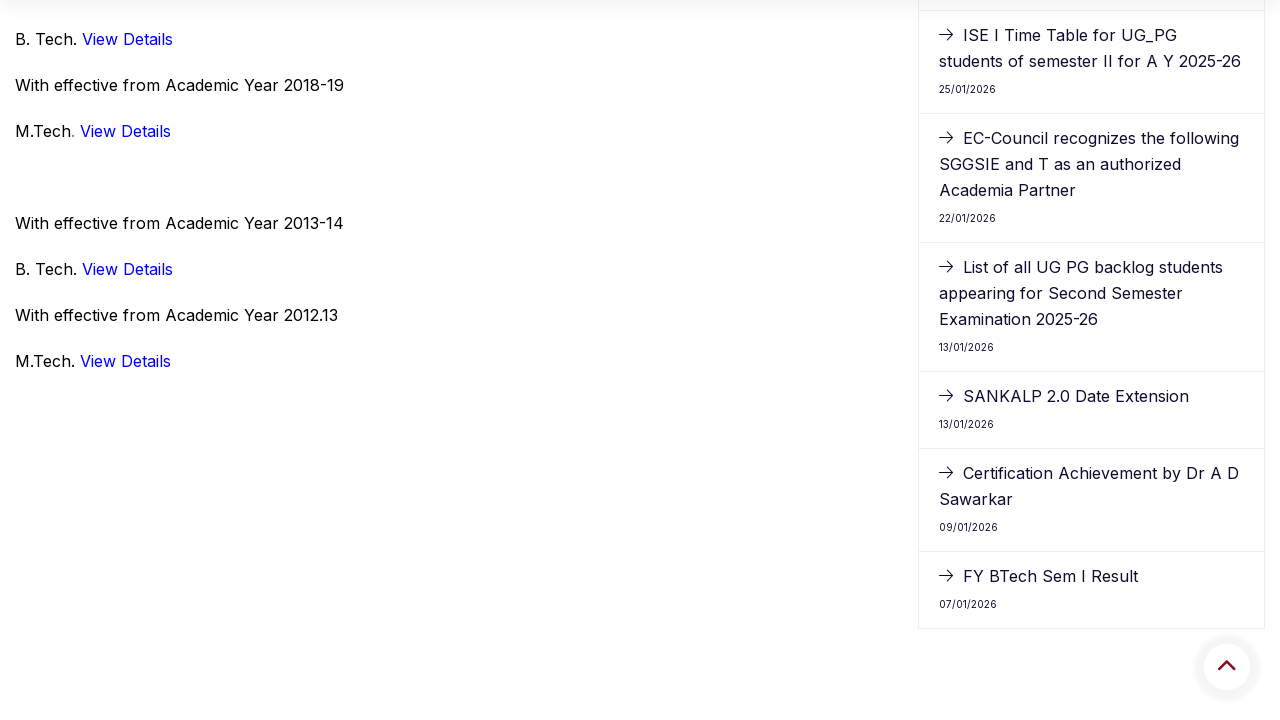